Opens the OrangeHRM demo website and verifies the page loads successfully. This is a basic navigation test that simply visits the page.

Starting URL: https://opensource-demo.orangehrmlive.com/

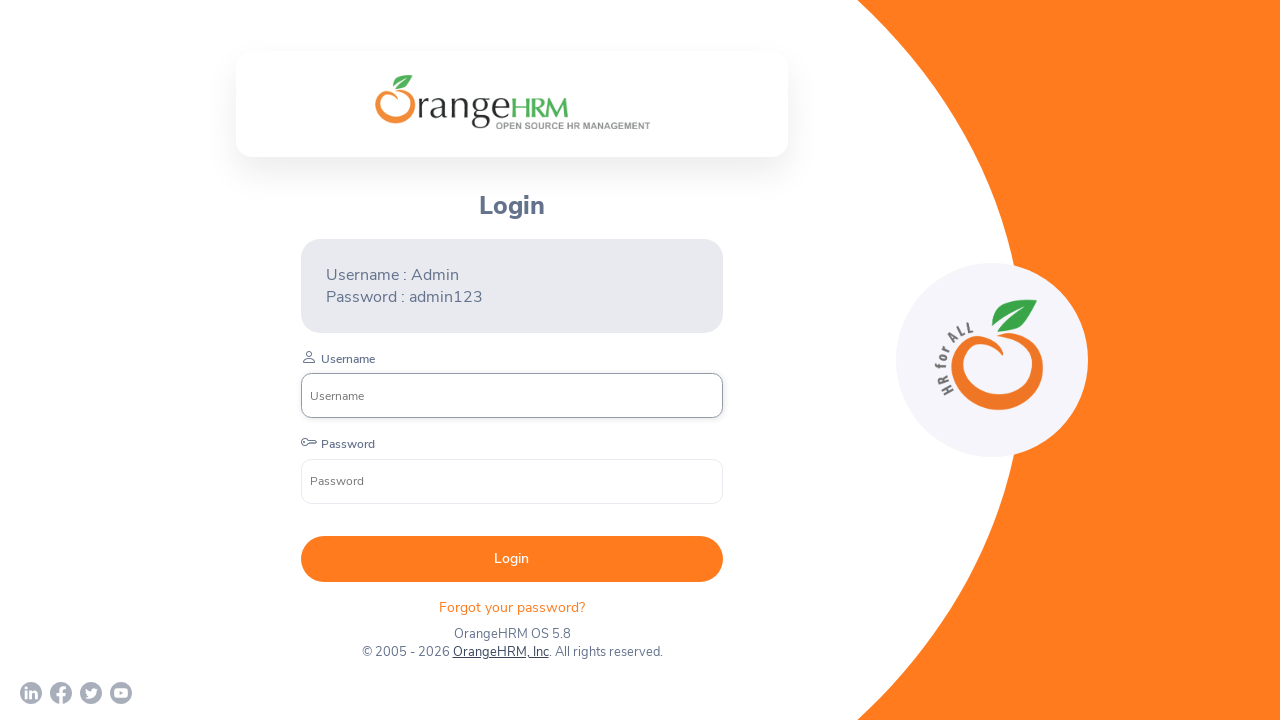

Page DOM content loaded successfully
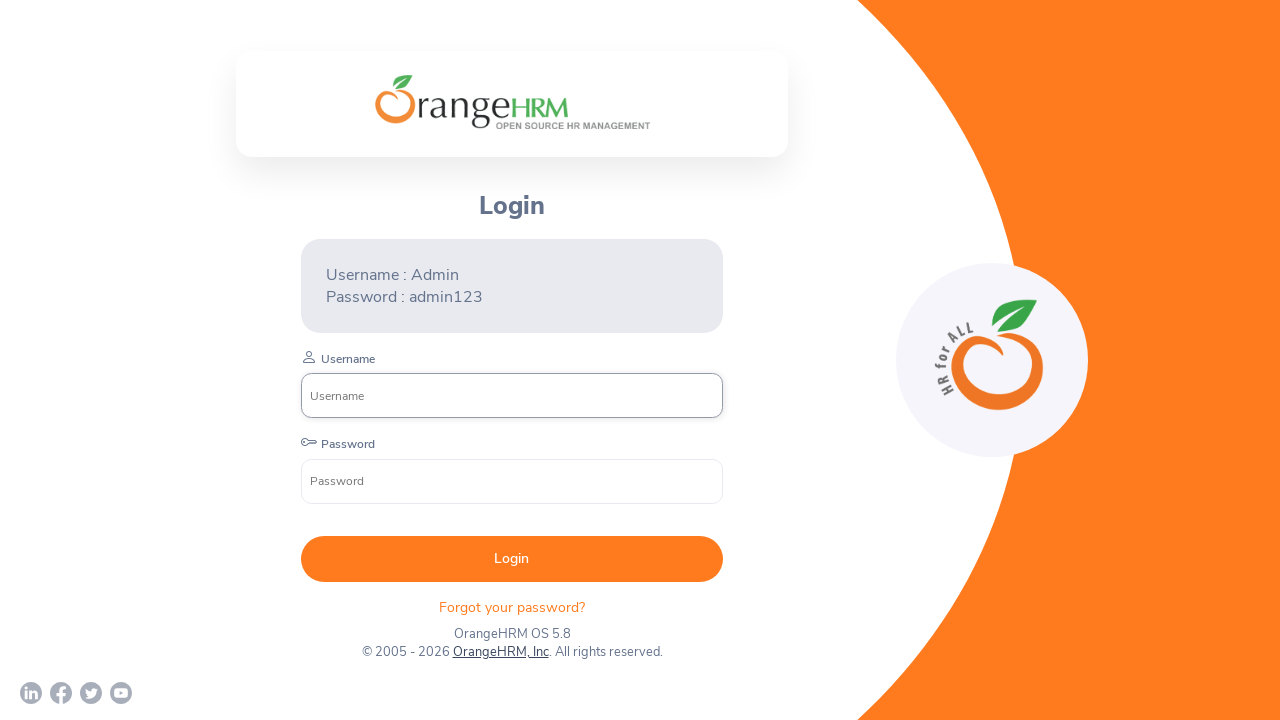

Login form element is visible on the page
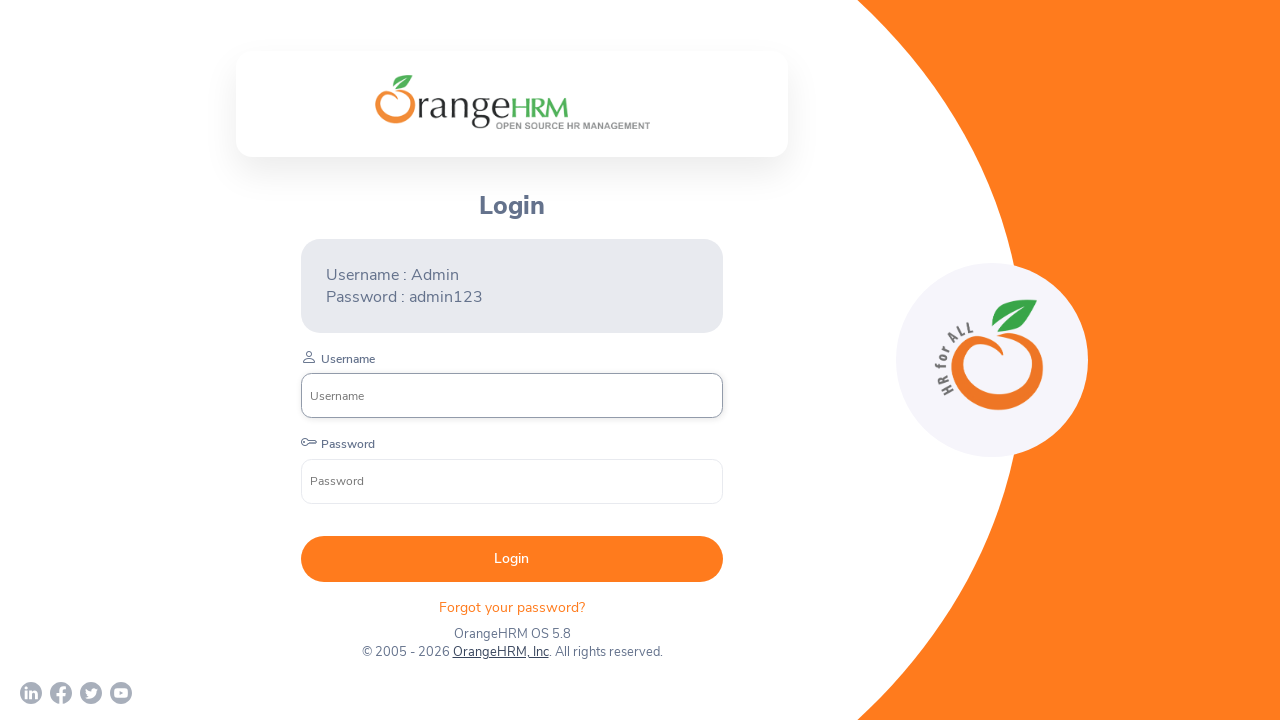

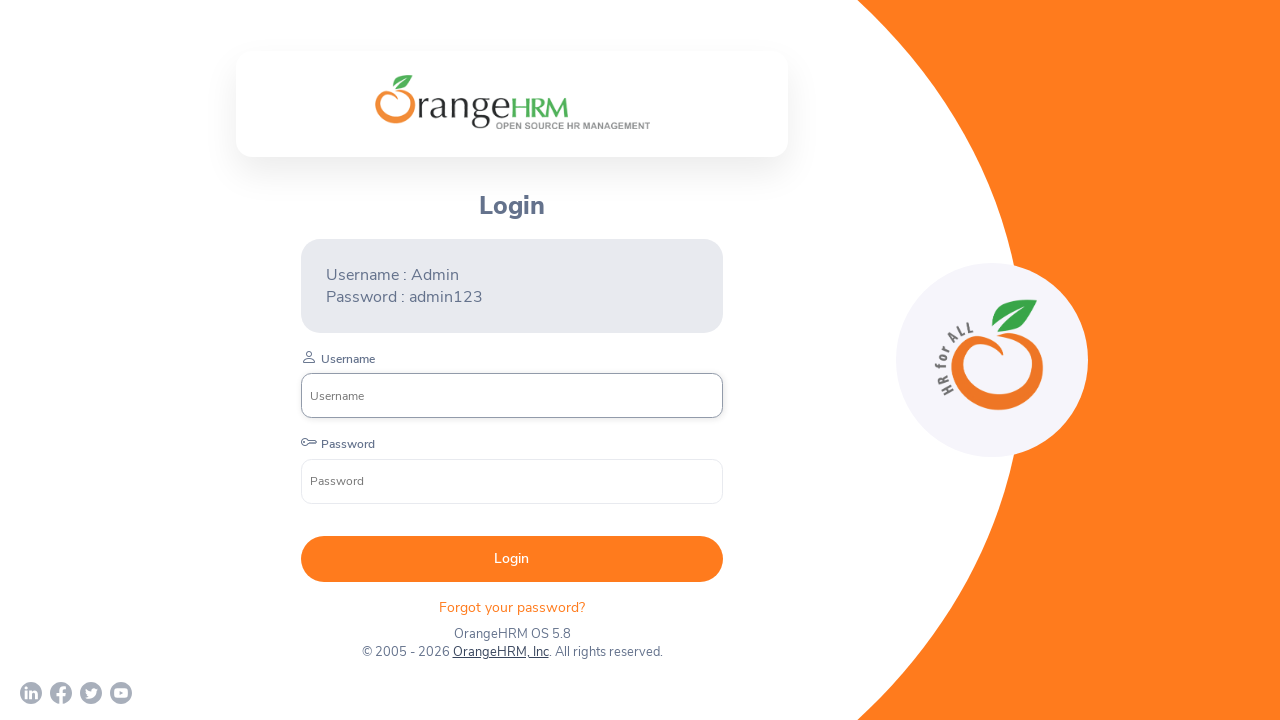